Verifies that the page title matches the expected title "OrangeHRM"

Starting URL: https://opensource-demo.orangehrmlive.com/web/index.php/auth/login

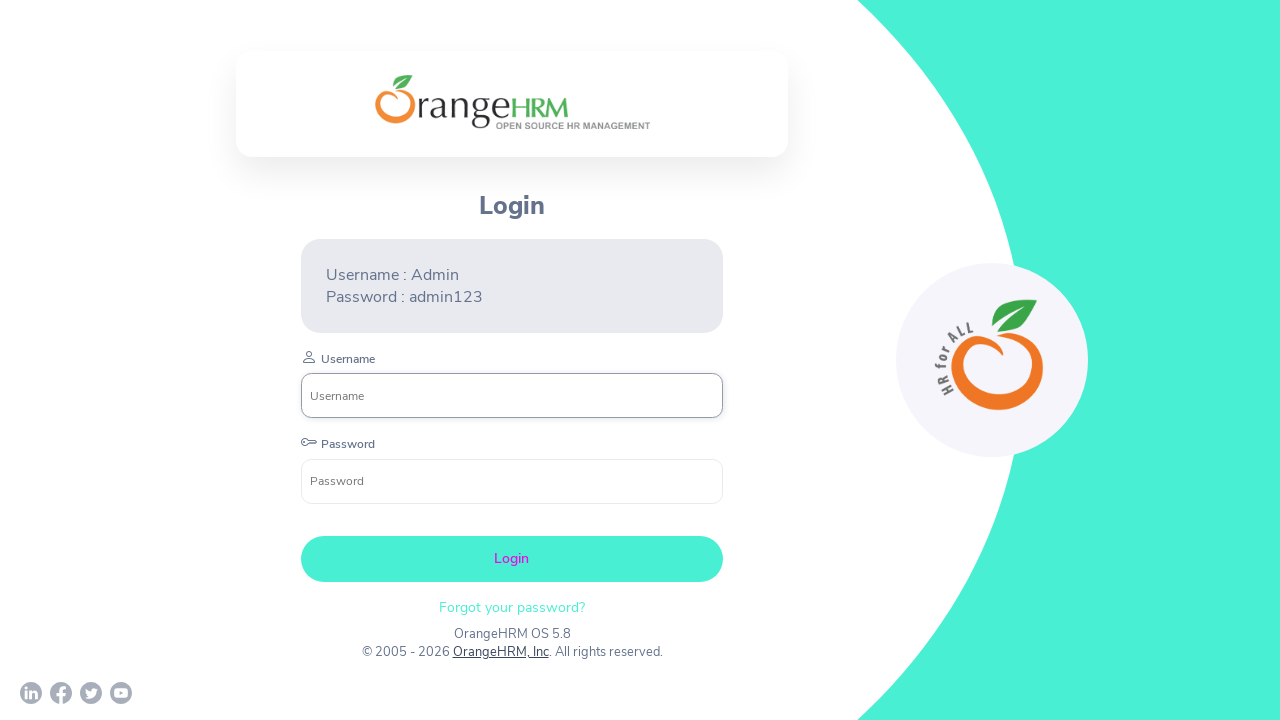

Retrieved page title
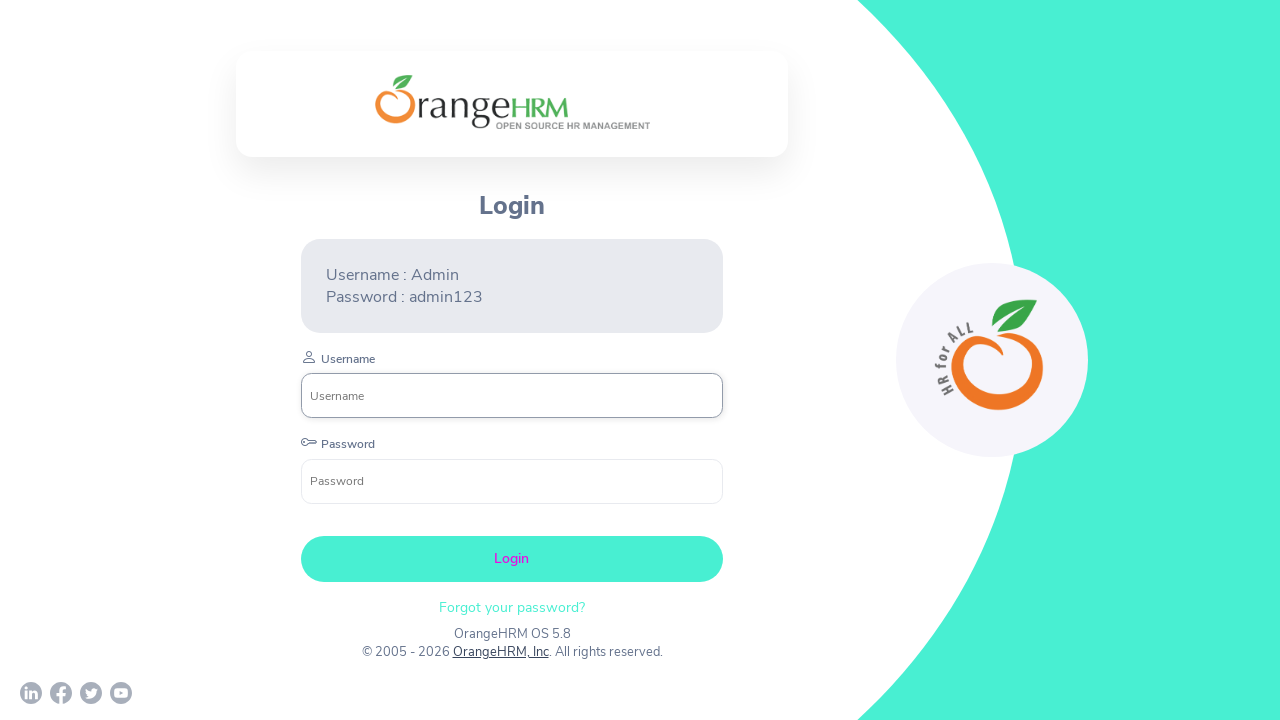

Verified page title matches 'OrangeHRM'
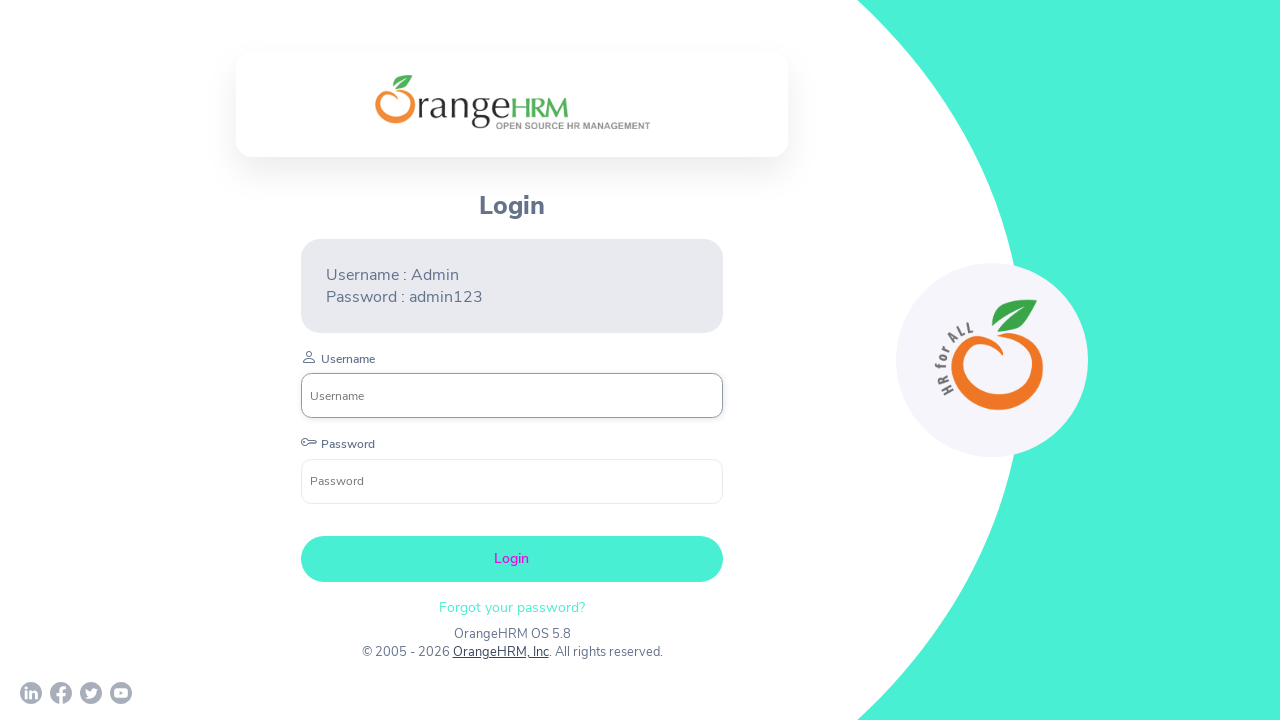

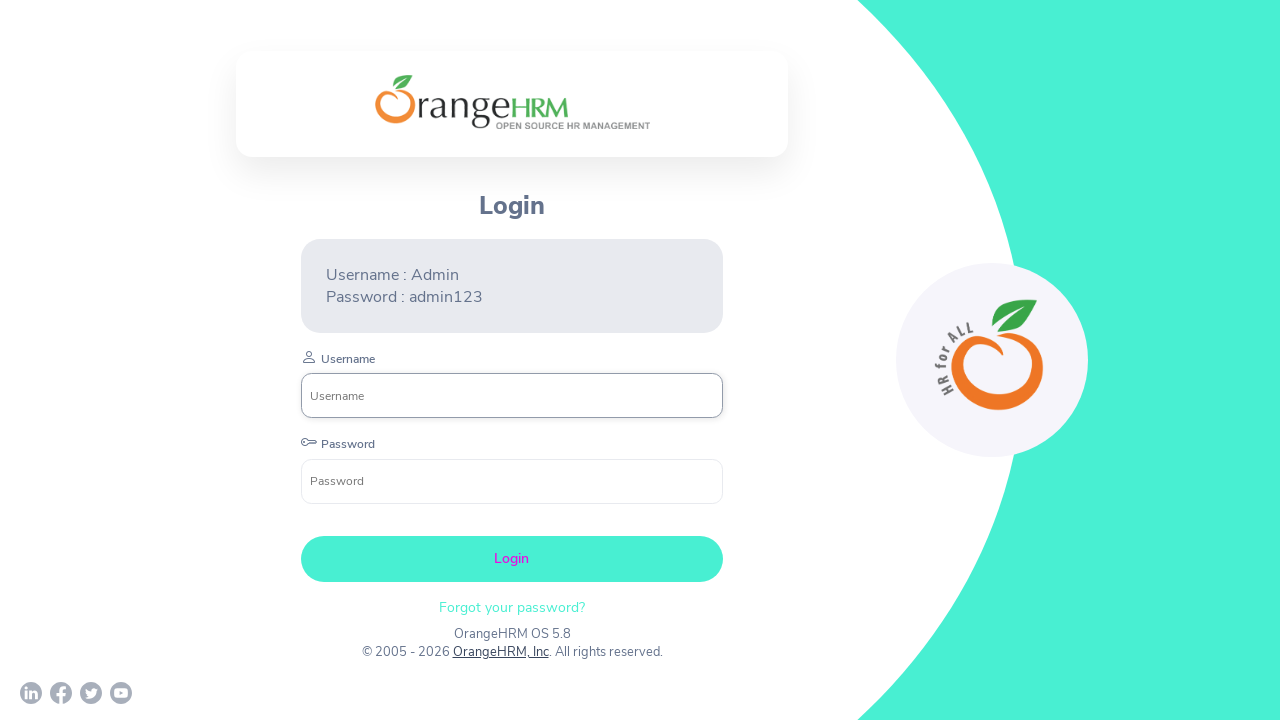